Tests dynamic controls by clicking the enable button and verifying that the input field becomes enabled

Starting URL: http://the-internet.herokuapp.com/dynamic_controls

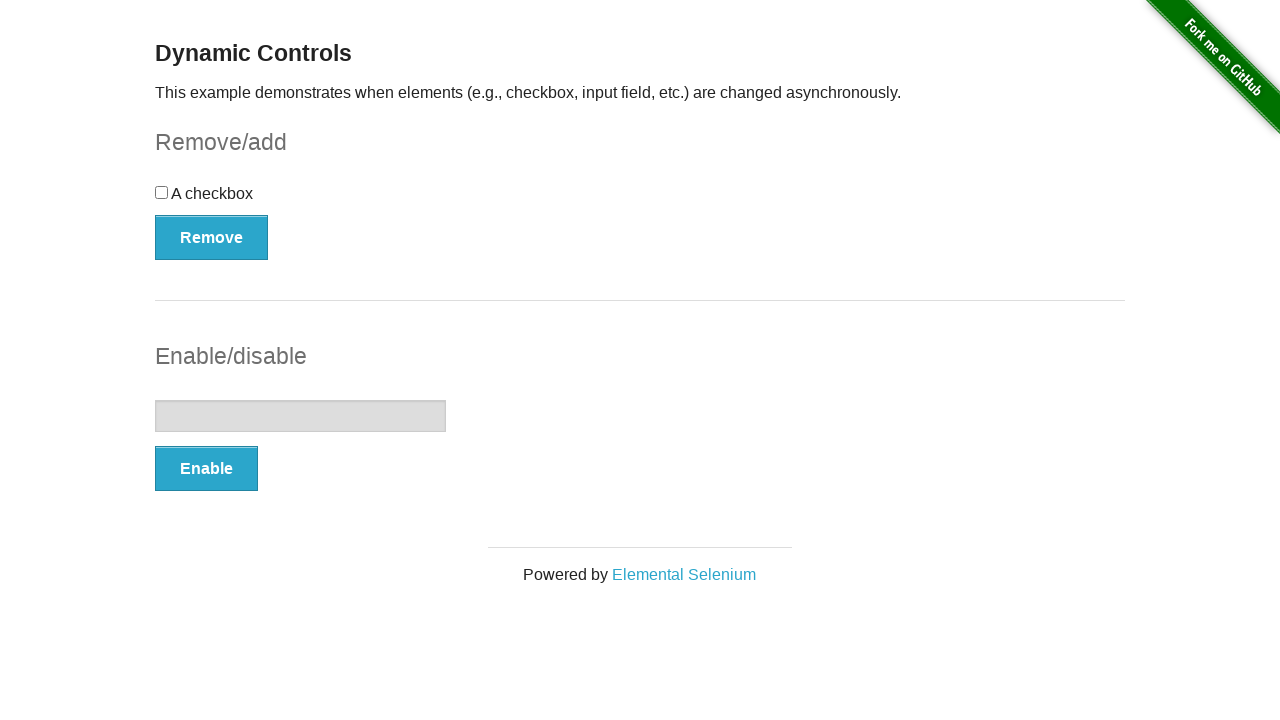

Clicked the enable button for the input field at (206, 469) on #input-example > button
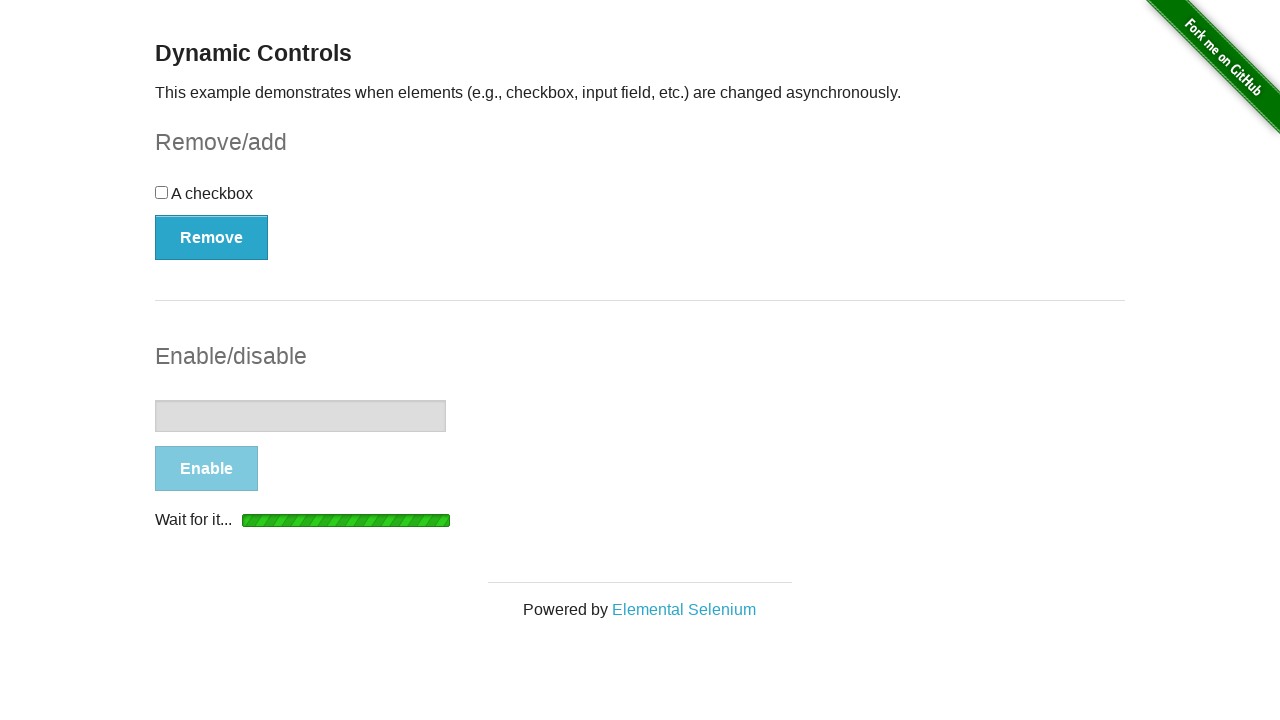

Success message appeared and became visible
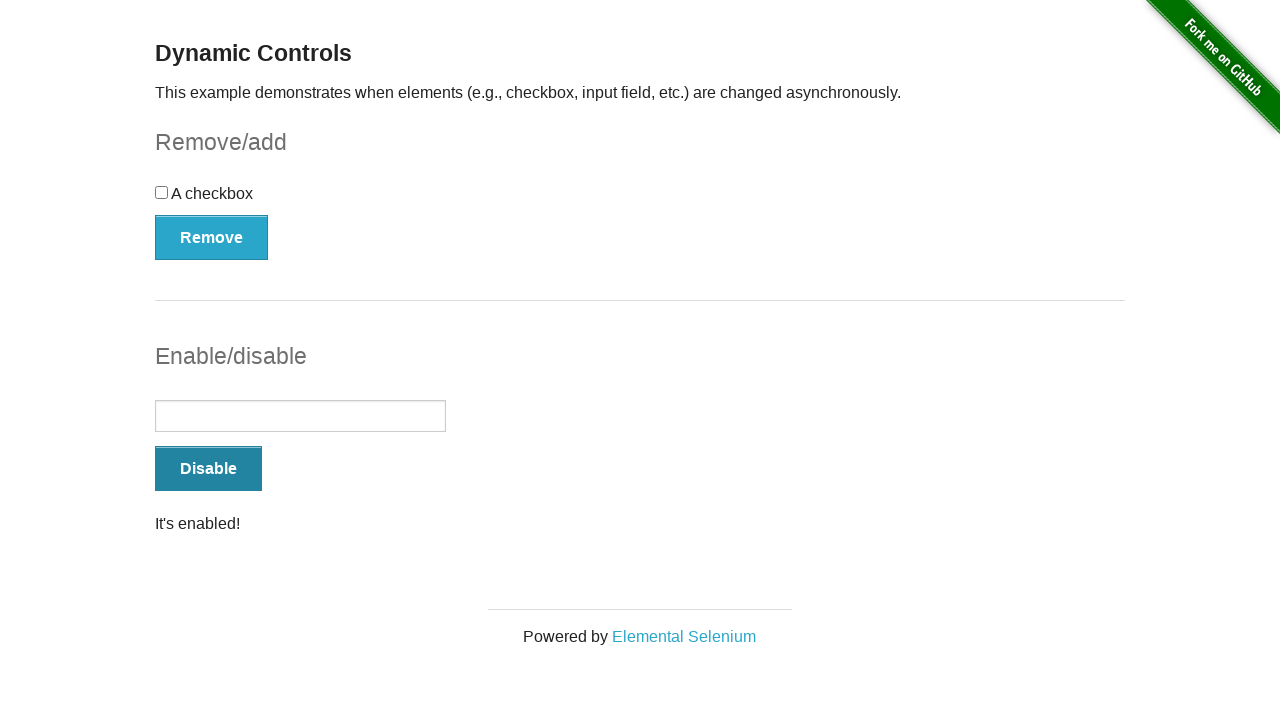

Retrieved message text content
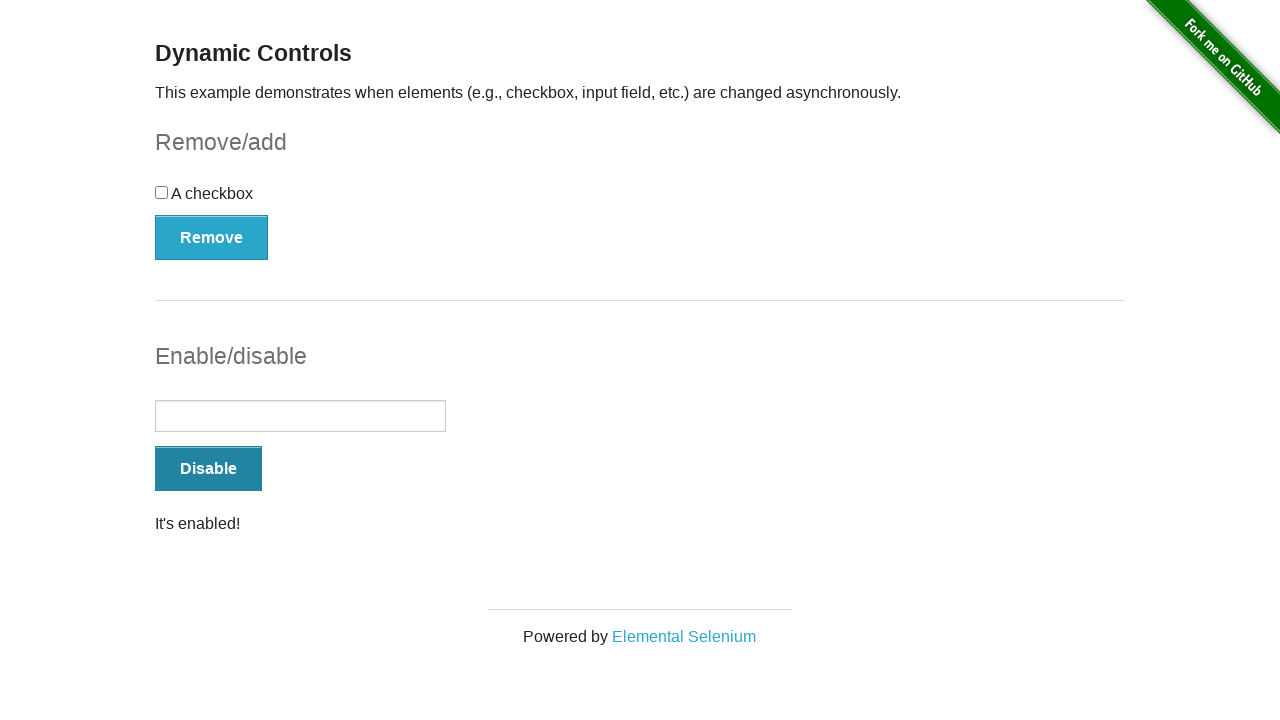

Verified that message text is 'It's enabled!'
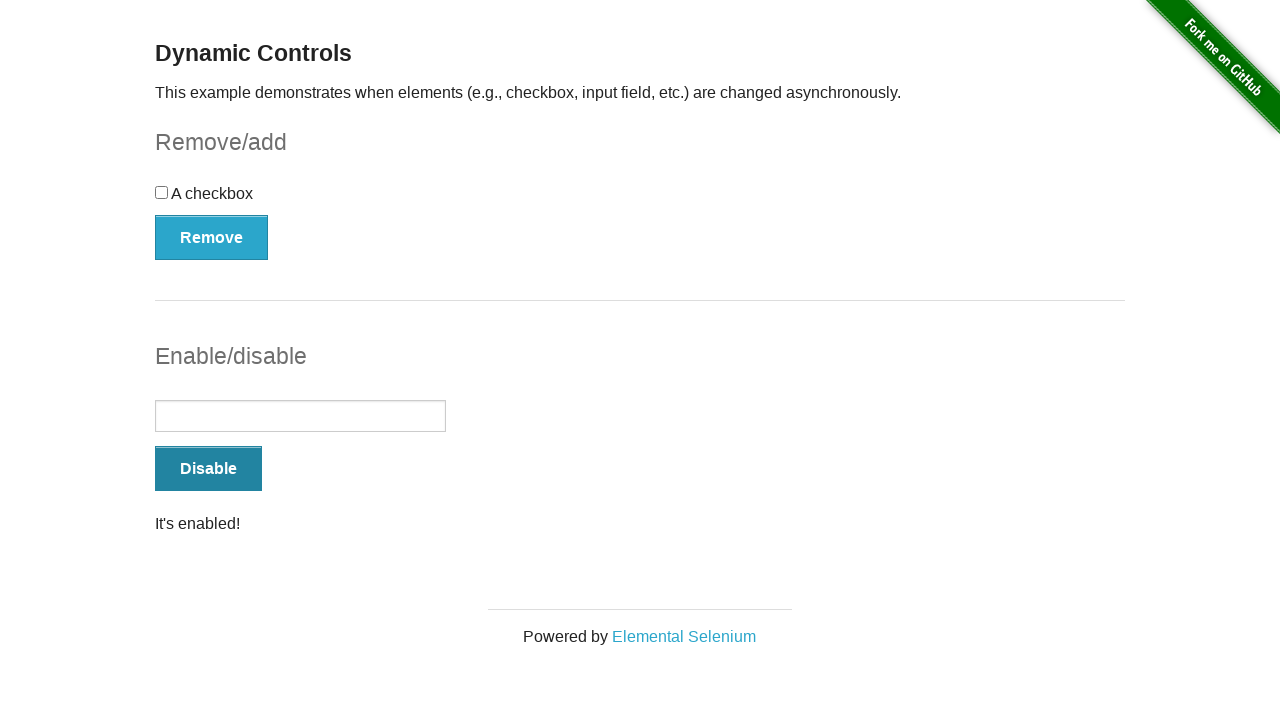

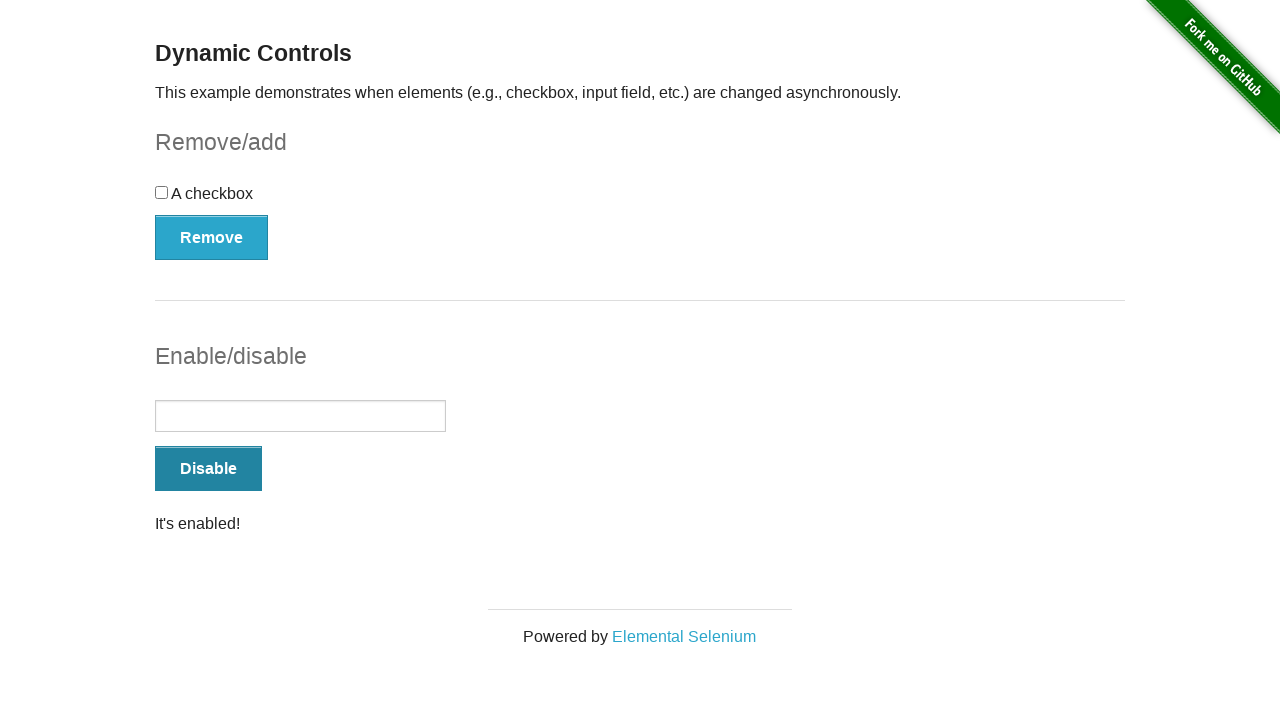